Tests that clear completed button is hidden when no completed items exist

Starting URL: https://demo.playwright.dev/todomvc

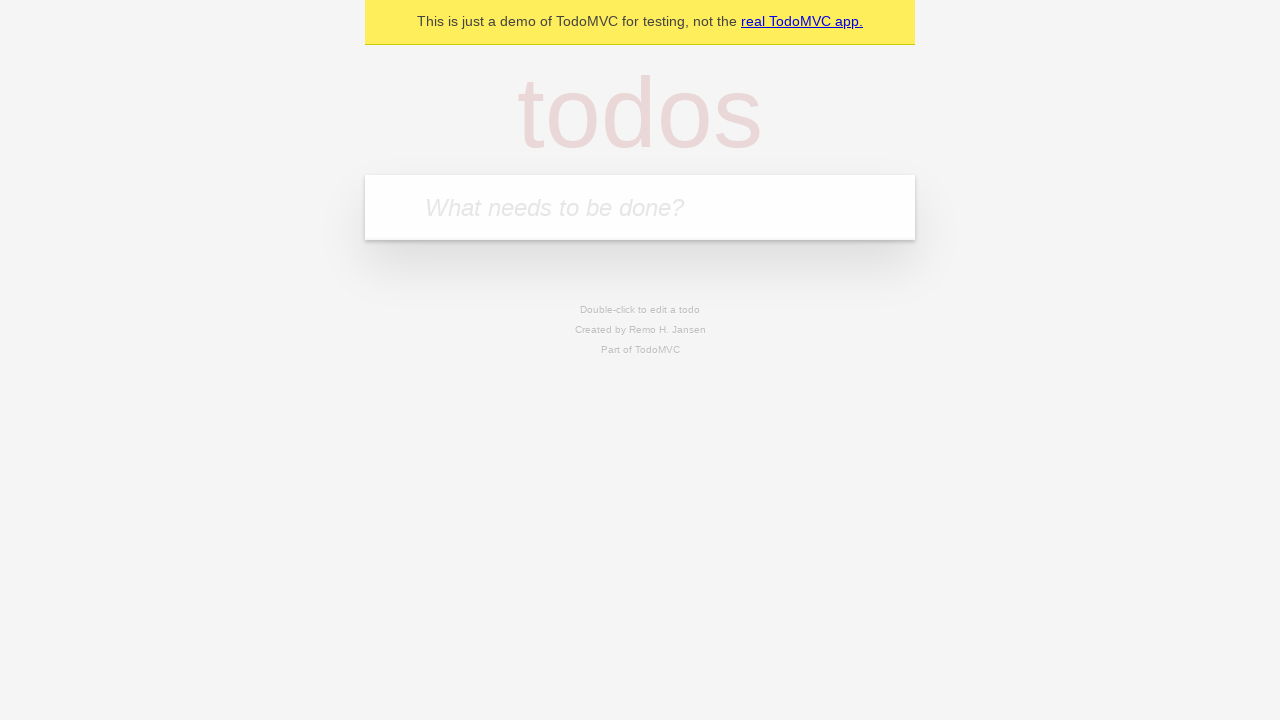

Filled first todo input with 'buy some cheese' on .new-todo
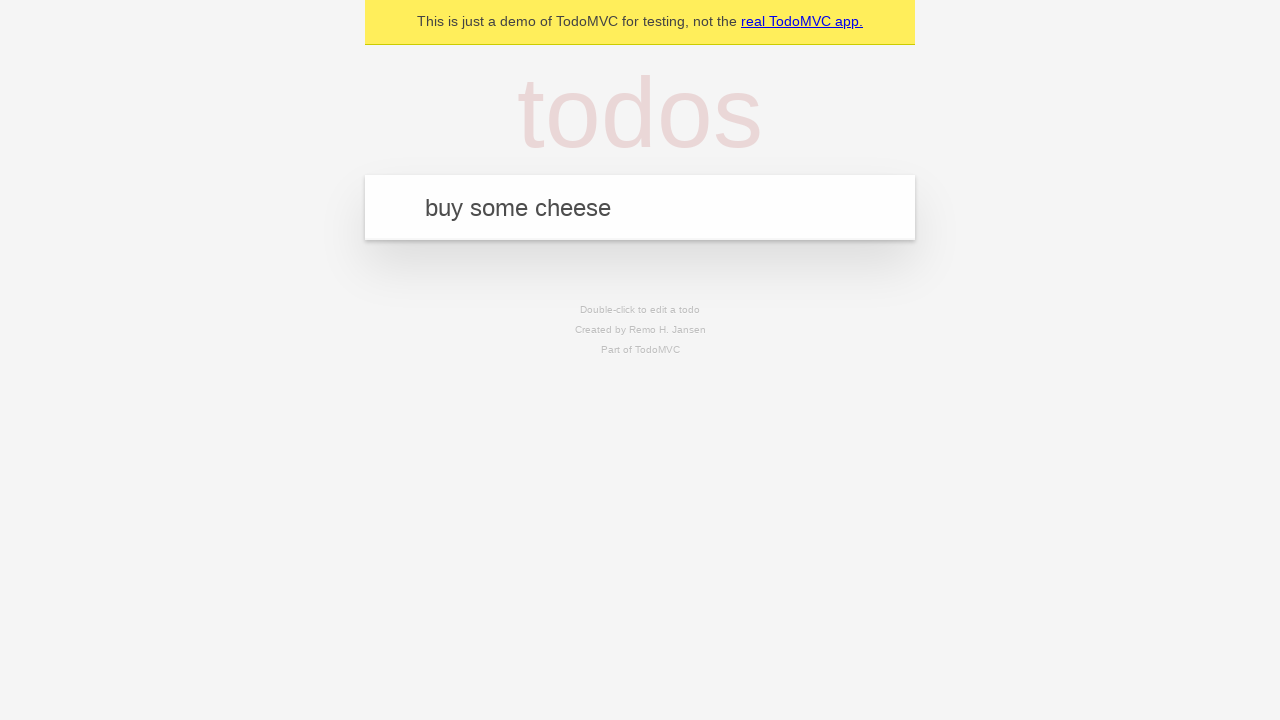

Pressed Enter to add first todo on .new-todo
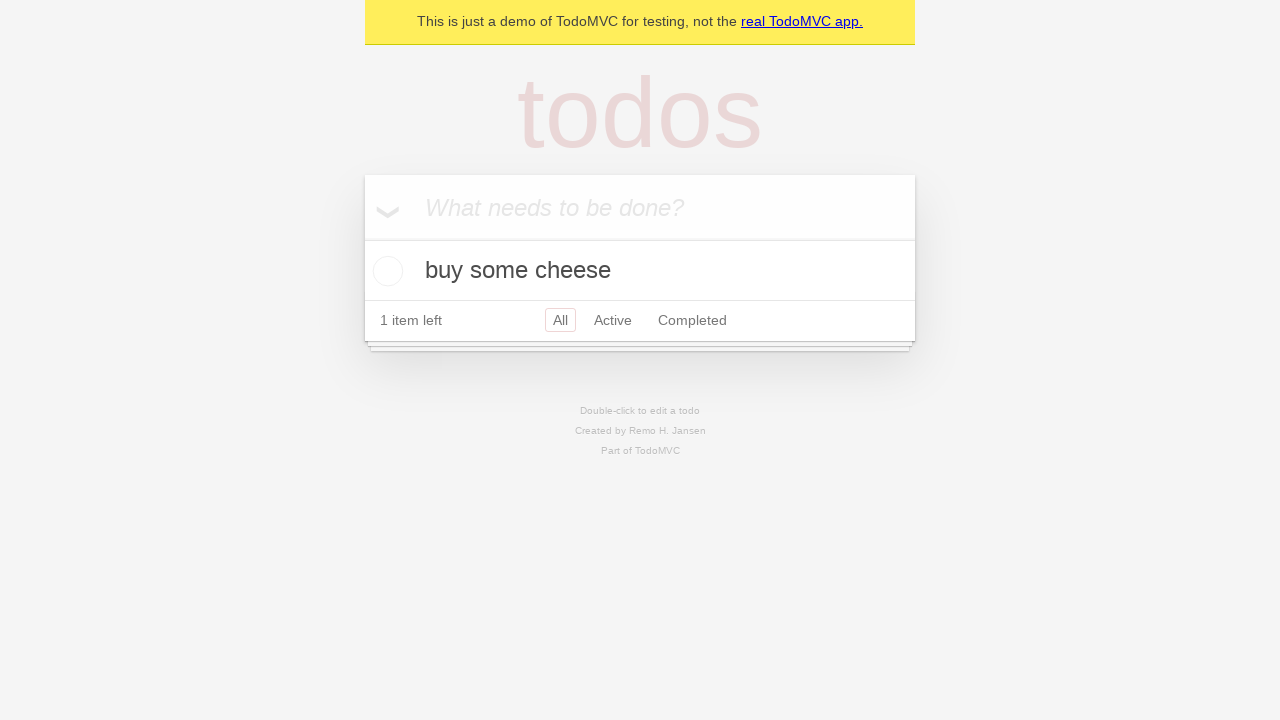

Filled second todo input with 'feed the cat' on .new-todo
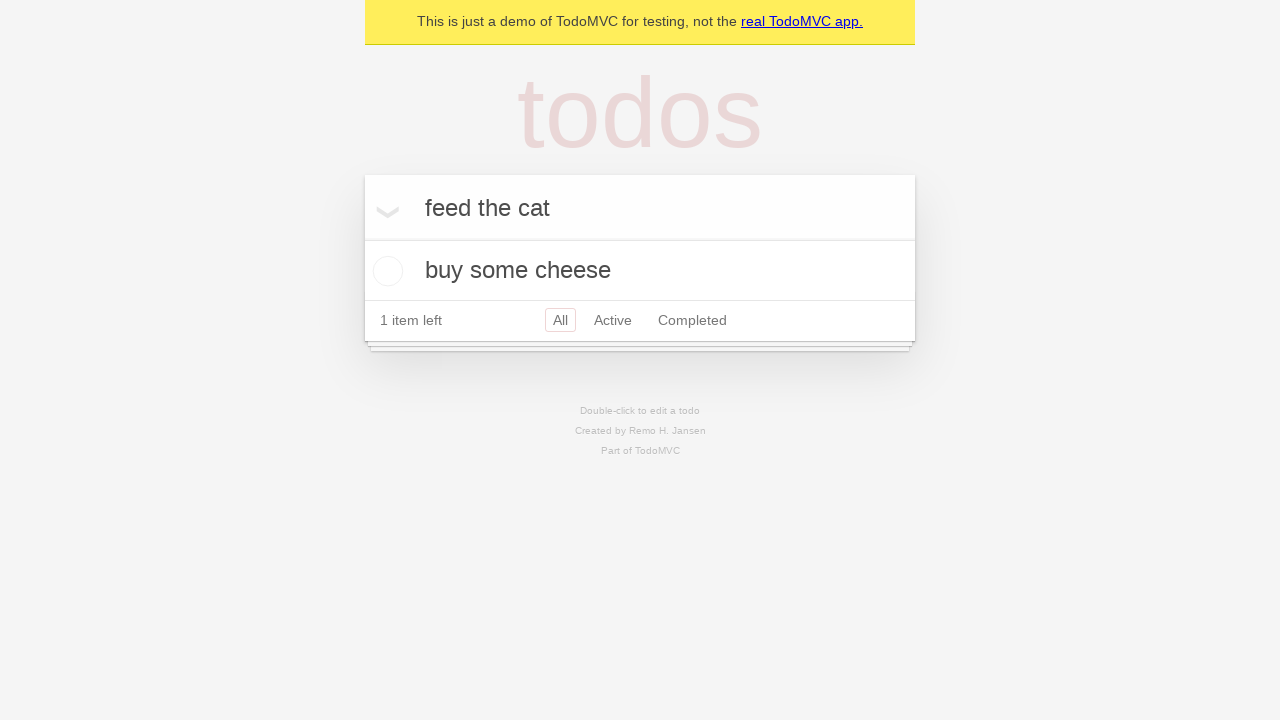

Pressed Enter to add second todo on .new-todo
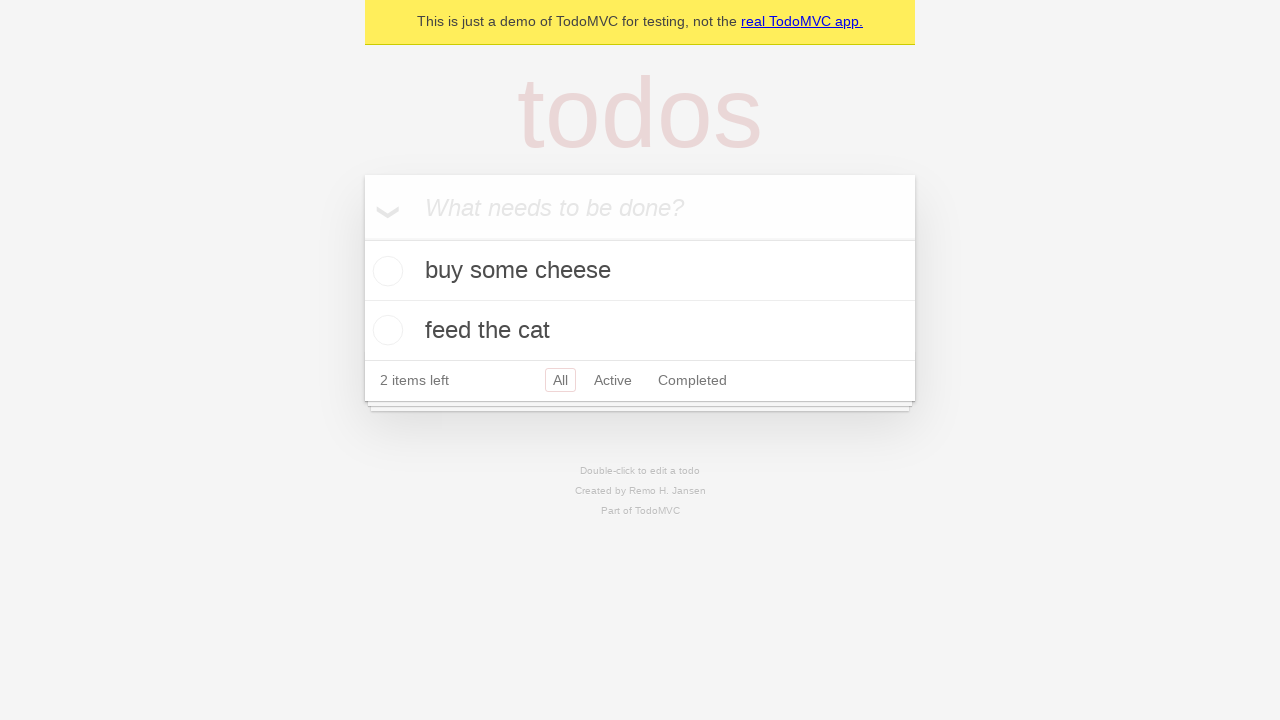

Filled third todo input with 'book a doctors appointment' on .new-todo
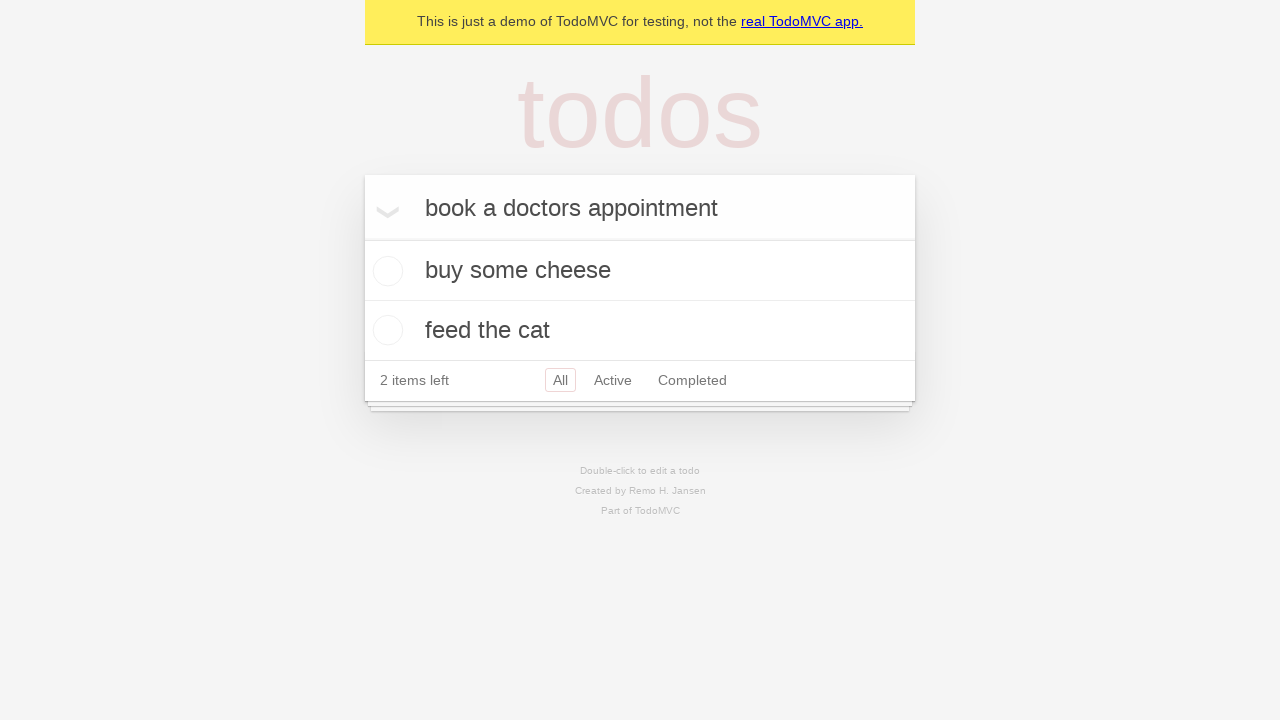

Pressed Enter to add third todo on .new-todo
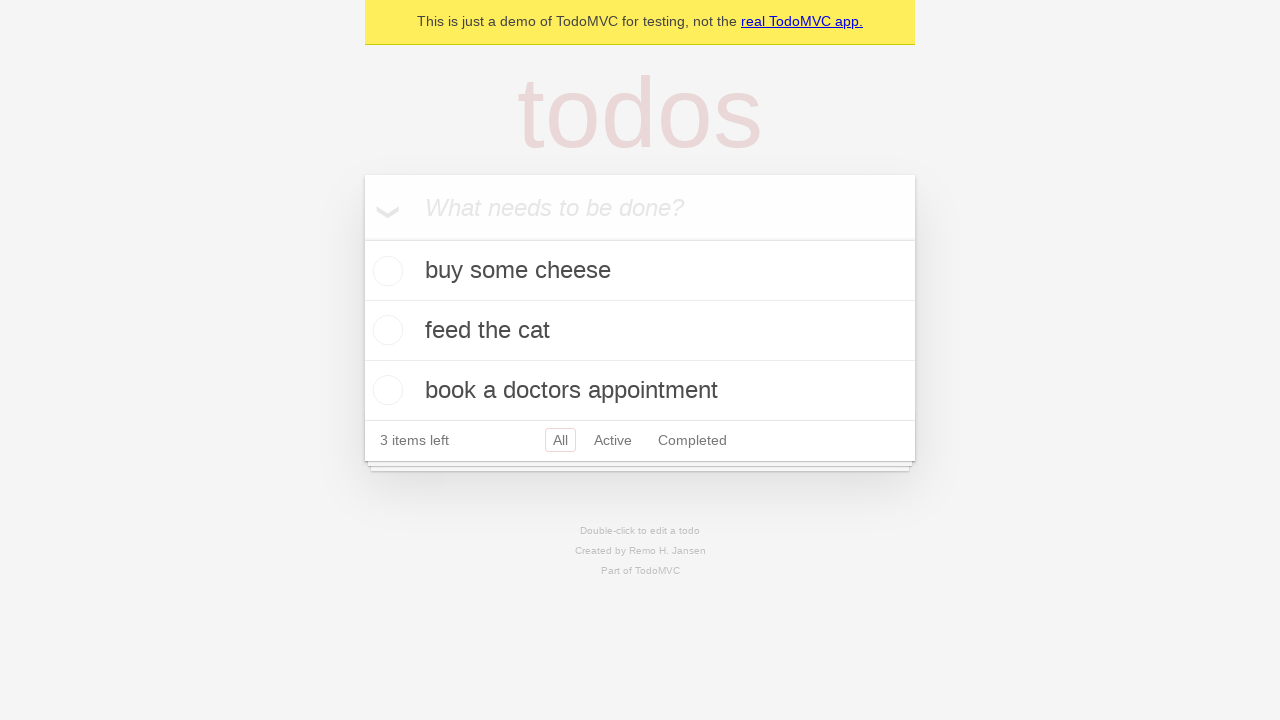

Checked the first todo item as completed at (385, 271) on .todo-list li .toggle >> nth=0
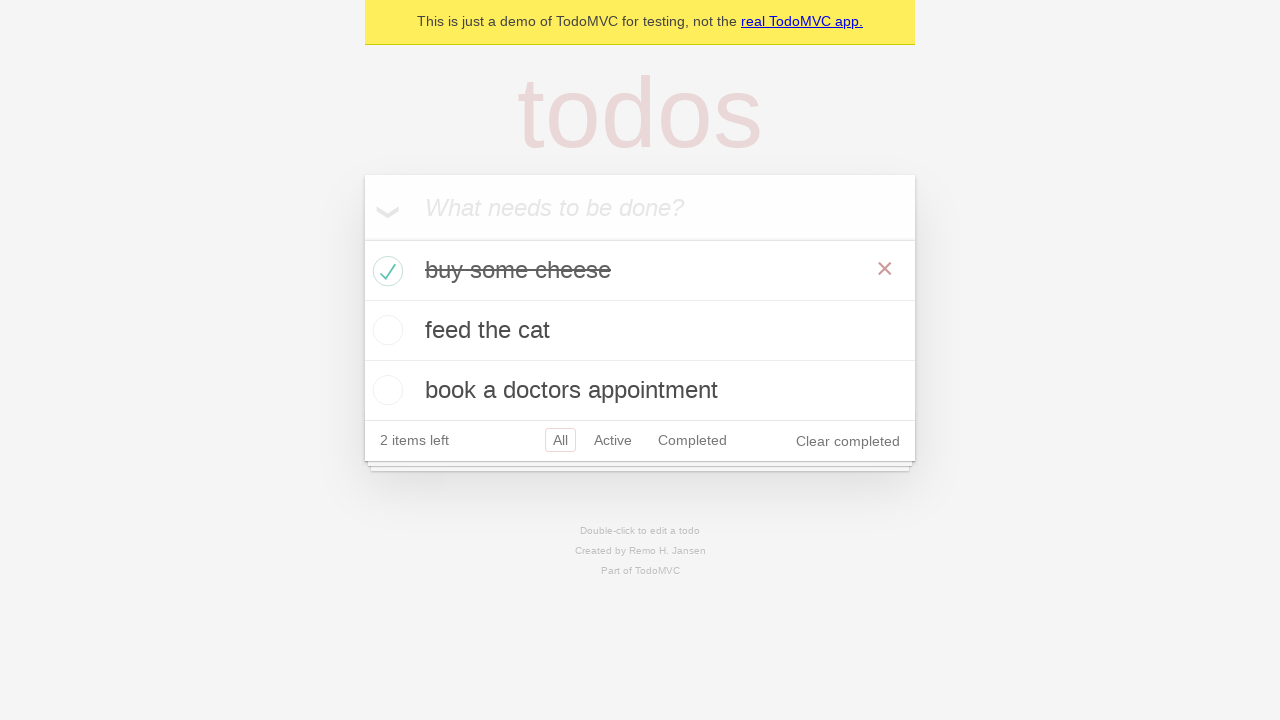

Clicked clear completed button to remove the completed item at (848, 441) on .clear-completed
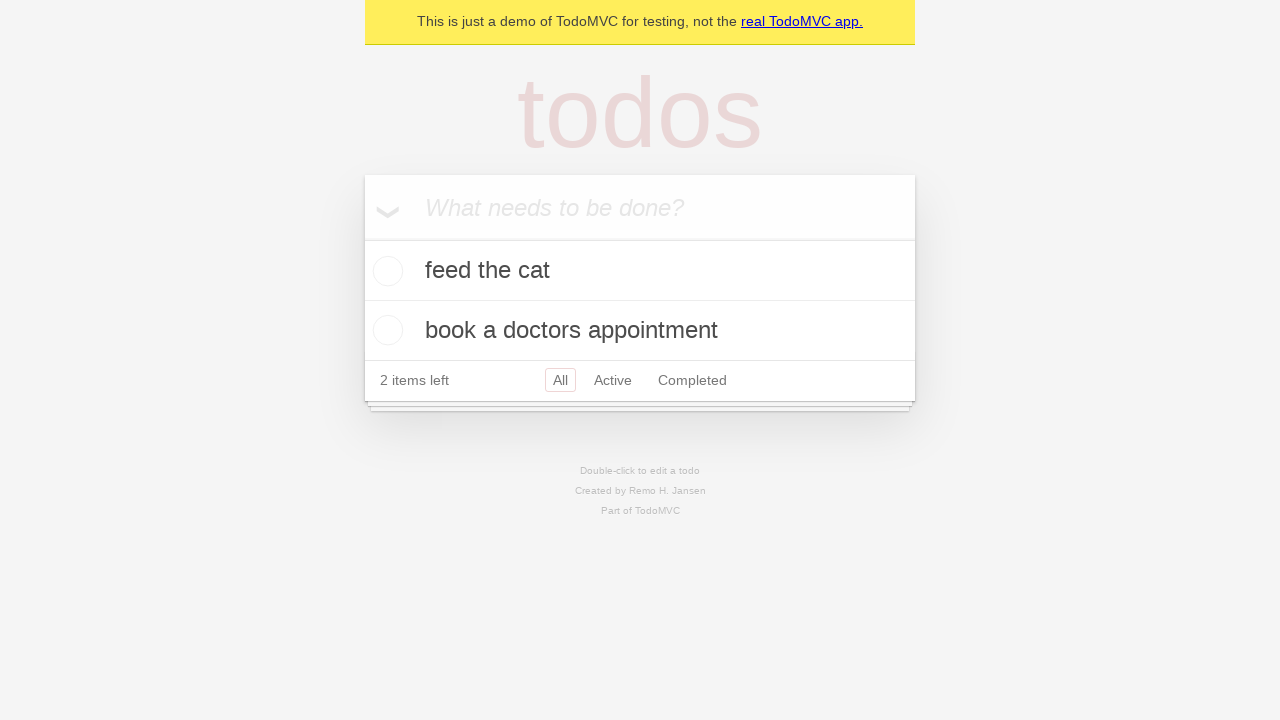

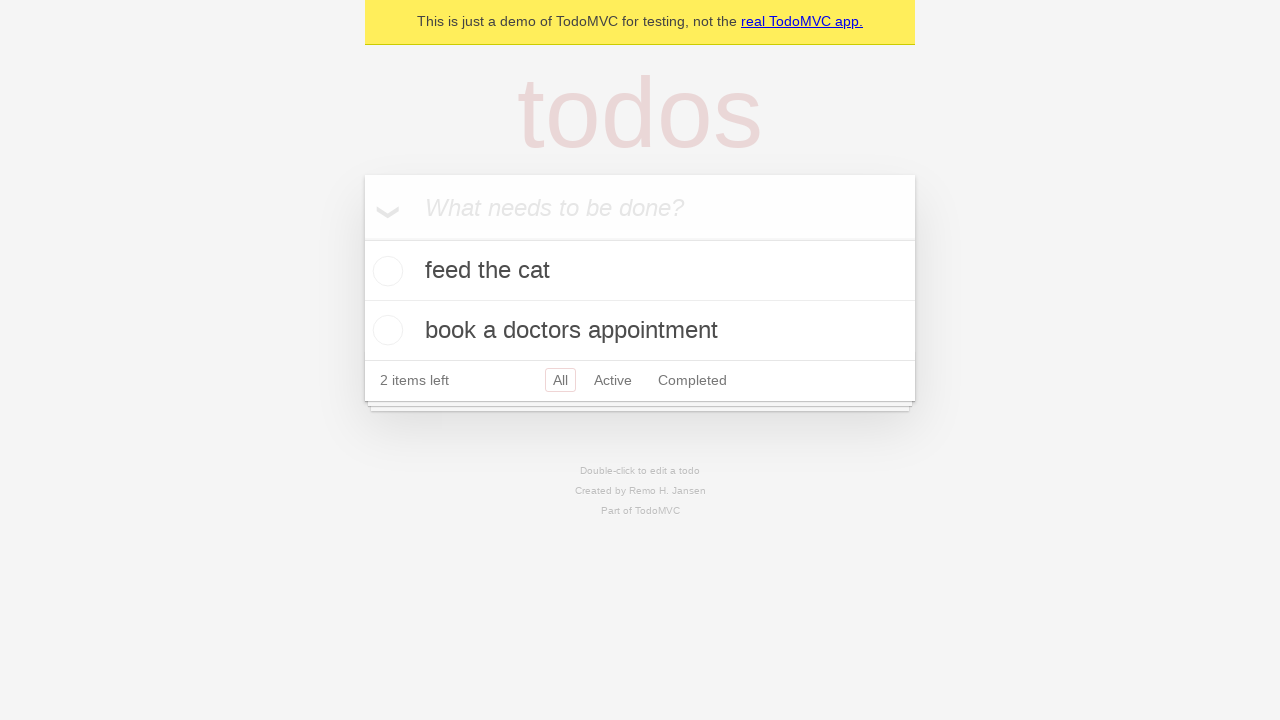